Tests link navigation on a practice automation page by finding links in the footer section, opening multiple links in new tabs using keyboard shortcuts, and switching between the opened tabs to verify they loaded correctly.

Starting URL: https://rahulshettyacademy.com/AutomationPractice/

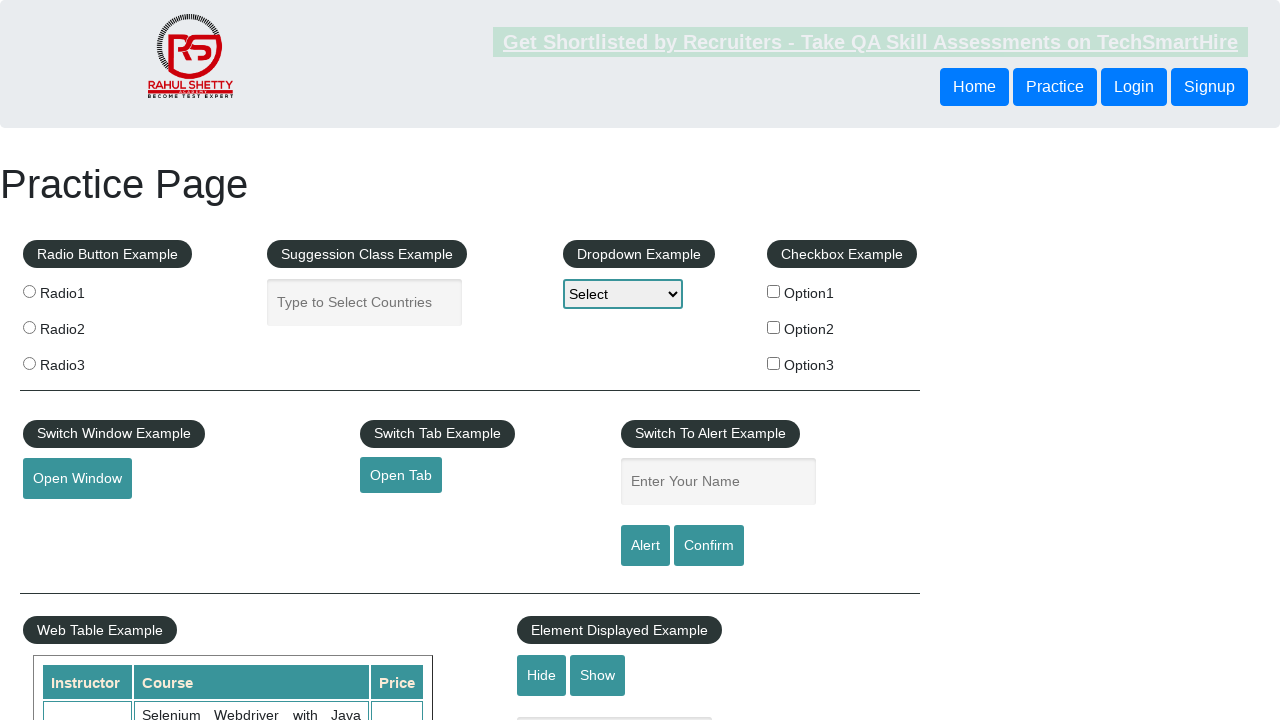

Waited for footer section (#gf-BIG) to load
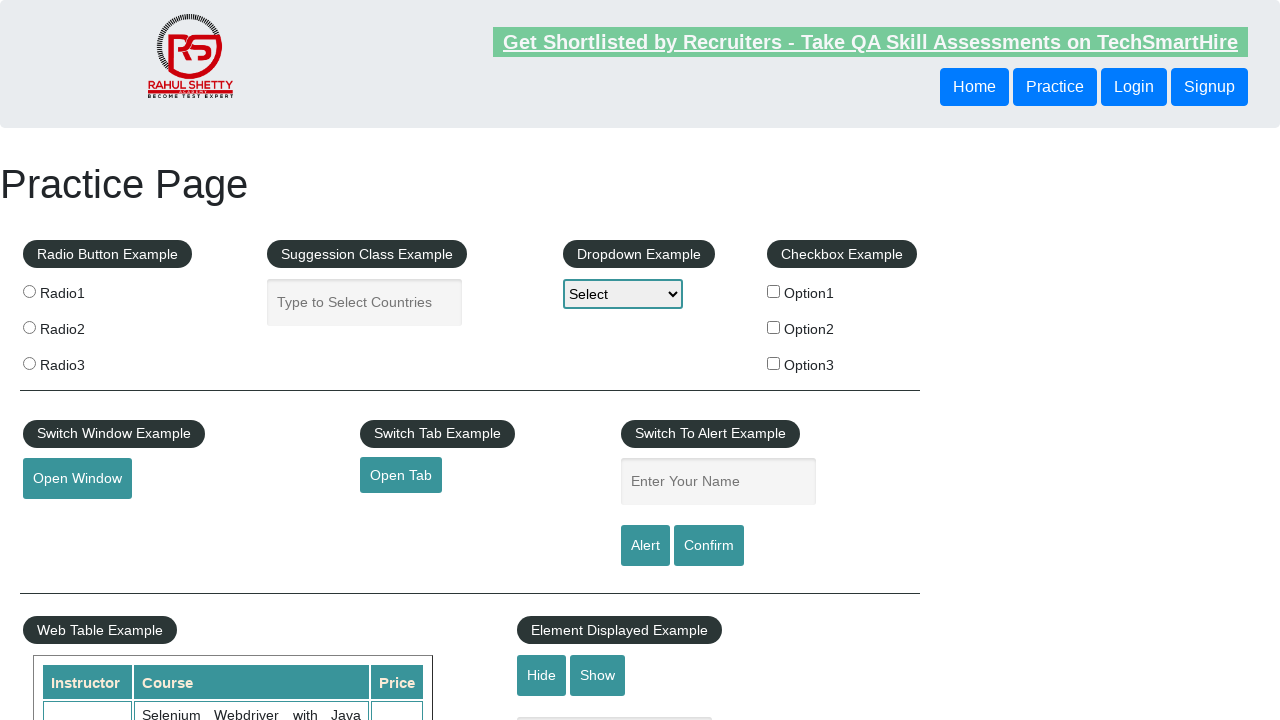

Located footer element (#gf-BIG)
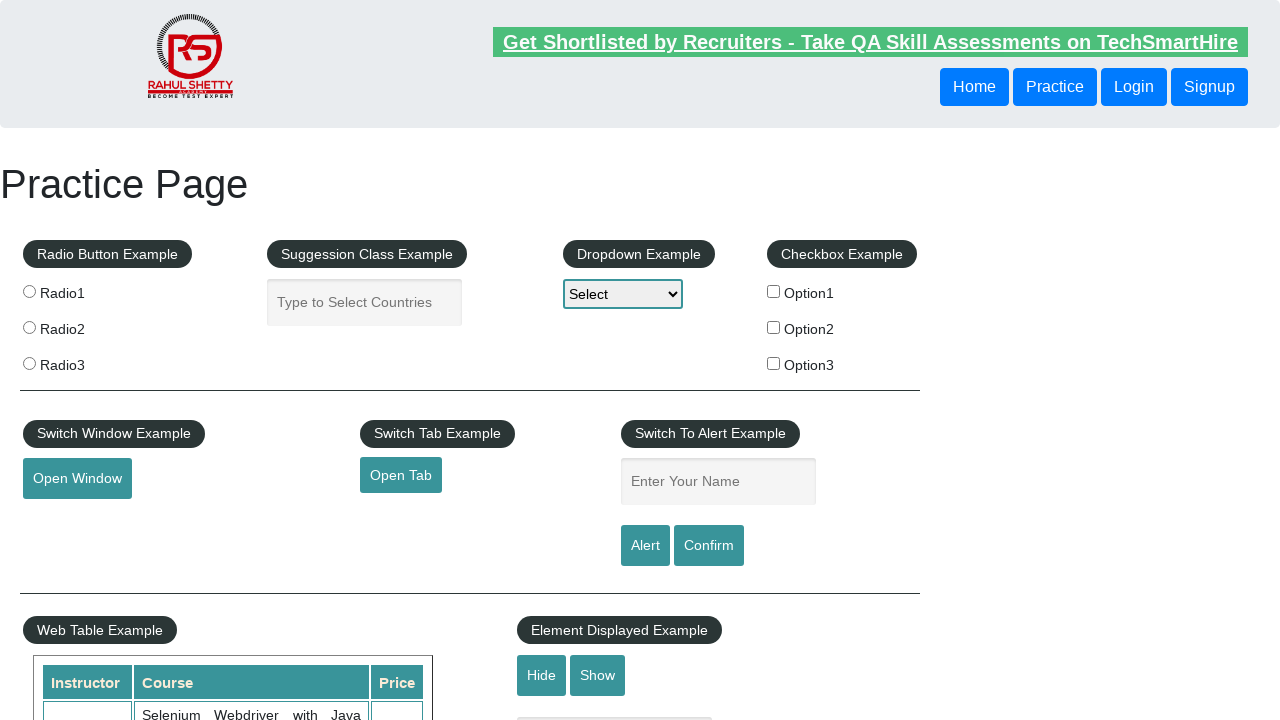

Located all links in footer first column
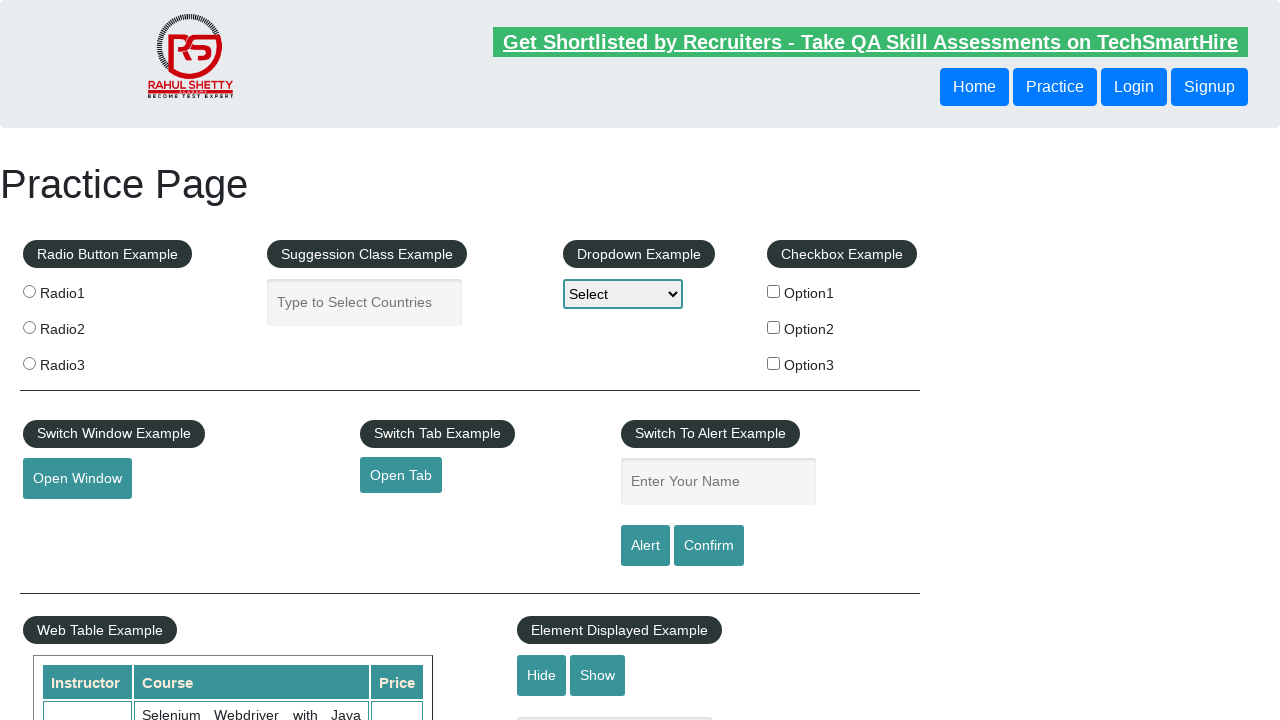

Found 5 links in footer column
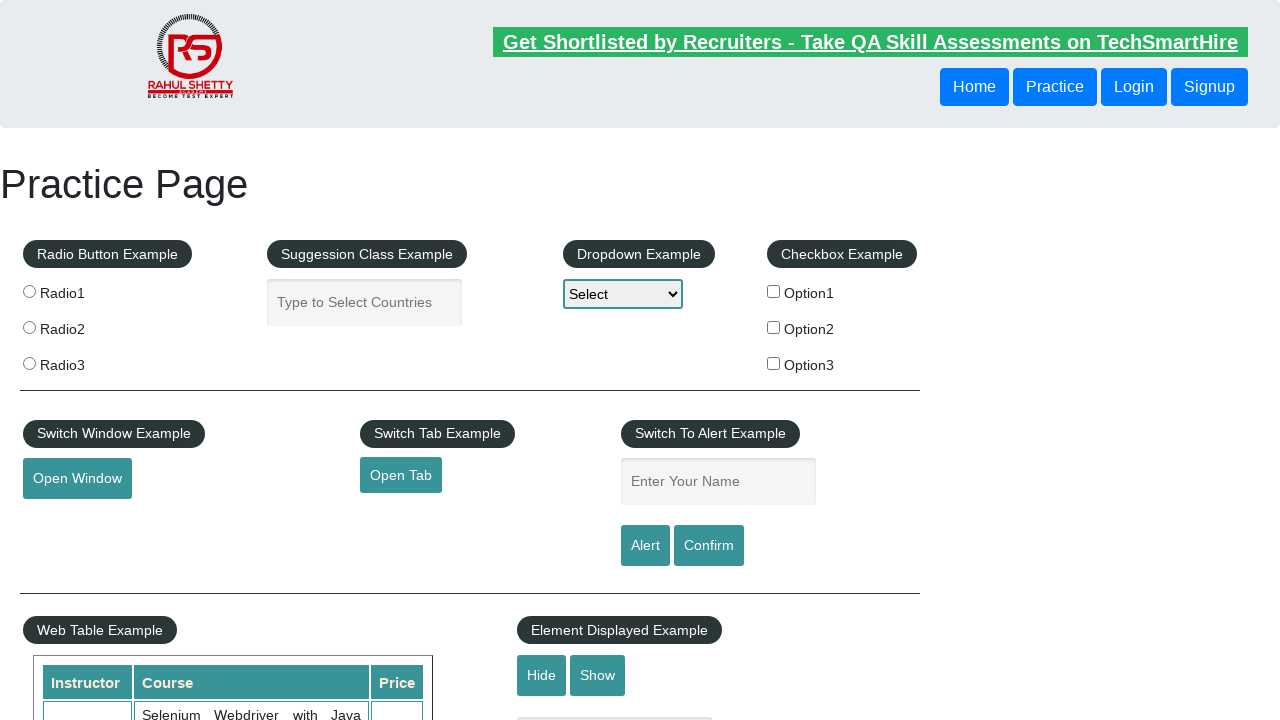

Opened link 1 in new tab using Ctrl+Click at (68, 520) on #gf-BIG table tbody tr td:first-child ul a >> nth=1
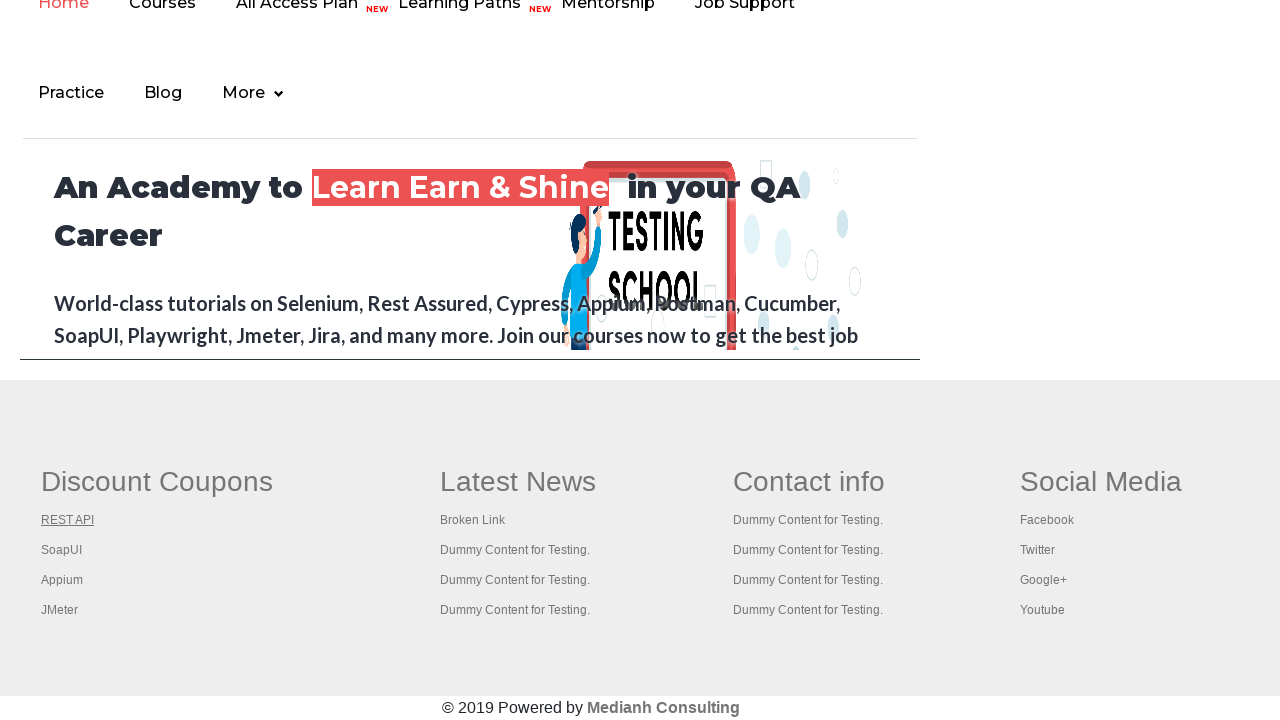

Opened link 2 in new tab using Ctrl+Click at (62, 550) on #gf-BIG table tbody tr td:first-child ul a >> nth=2
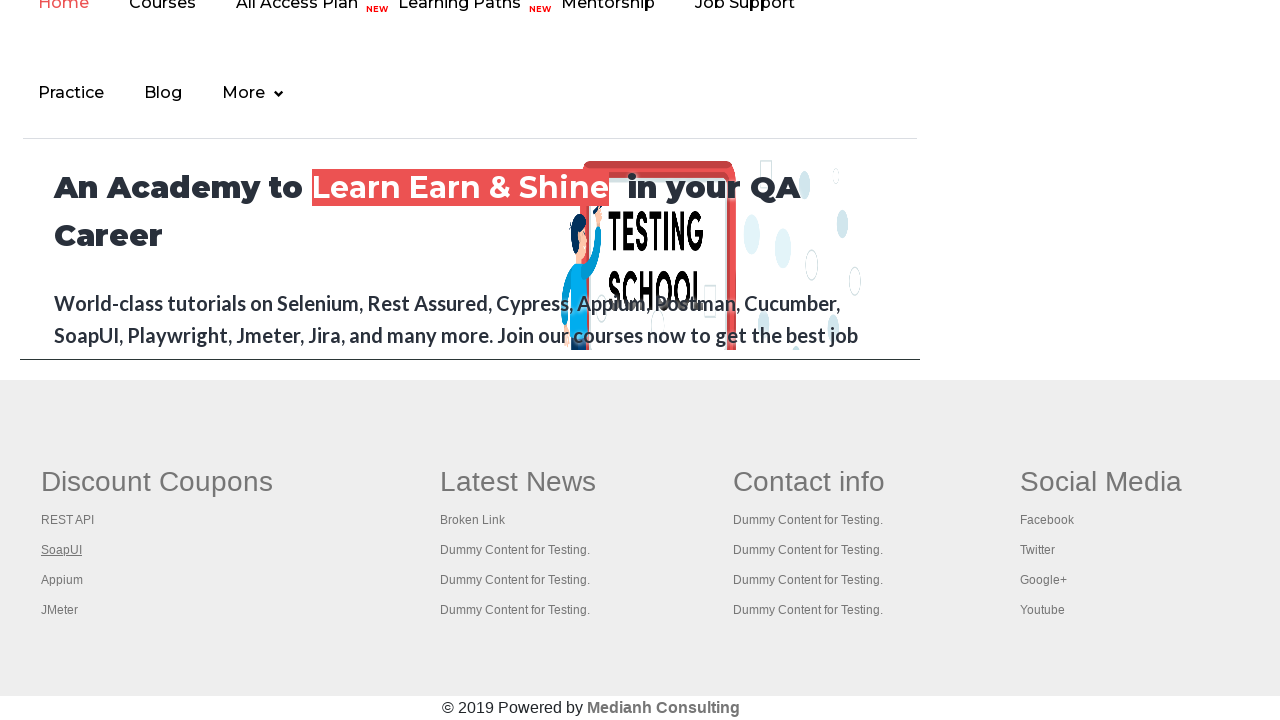

Opened link 3 in new tab using Ctrl+Click at (62, 580) on #gf-BIG table tbody tr td:first-child ul a >> nth=3
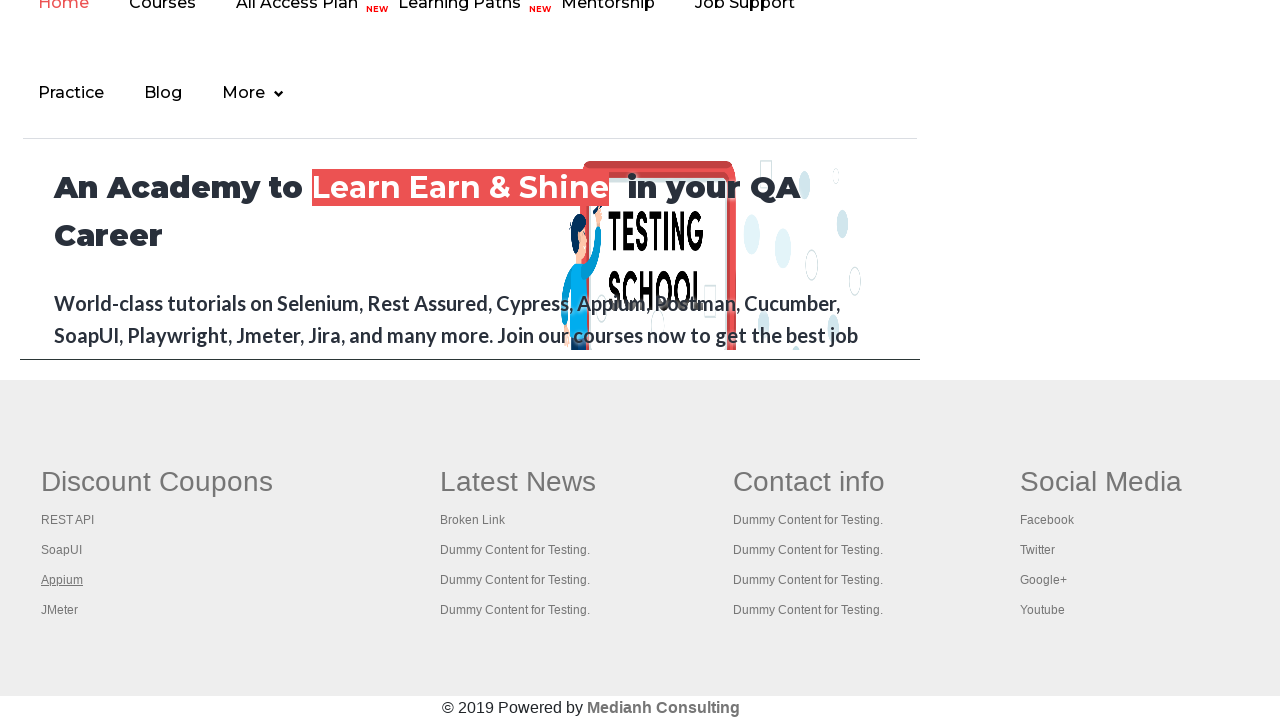

Opened link 4 in new tab using Ctrl+Click at (60, 610) on #gf-BIG table tbody tr td:first-child ul a >> nth=4
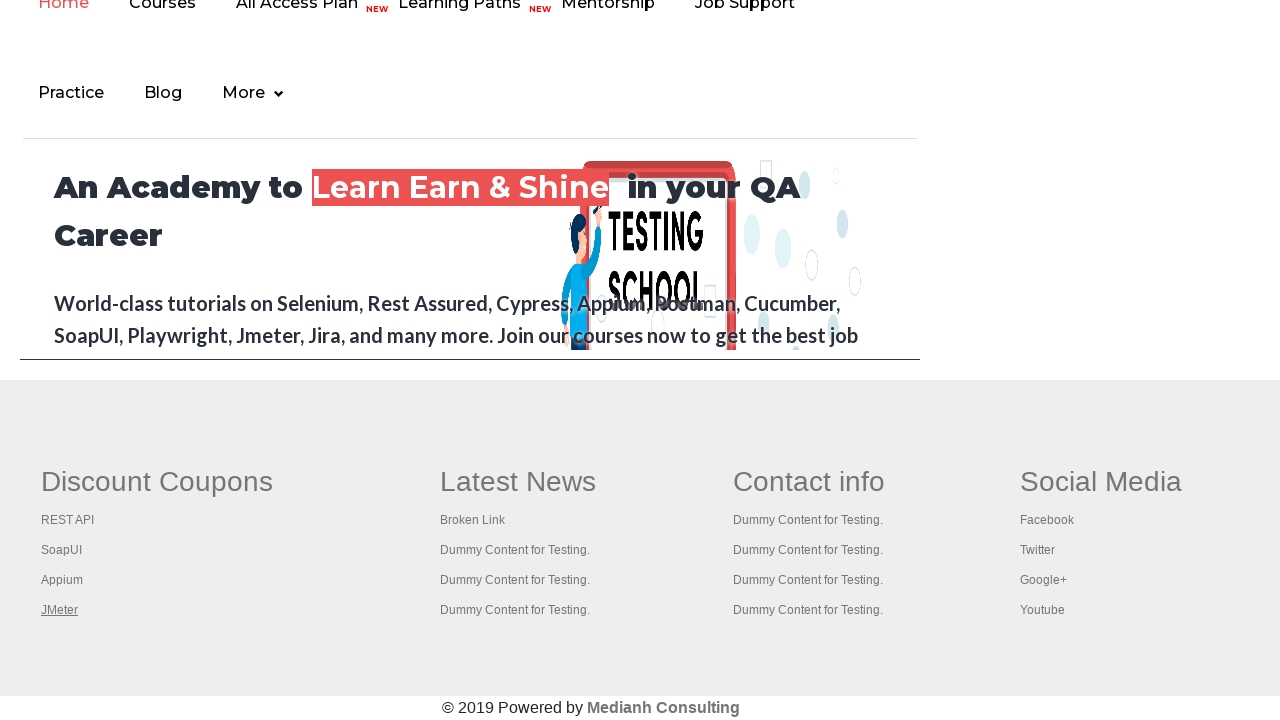

Retrieved all open pages/tabs (5 total)
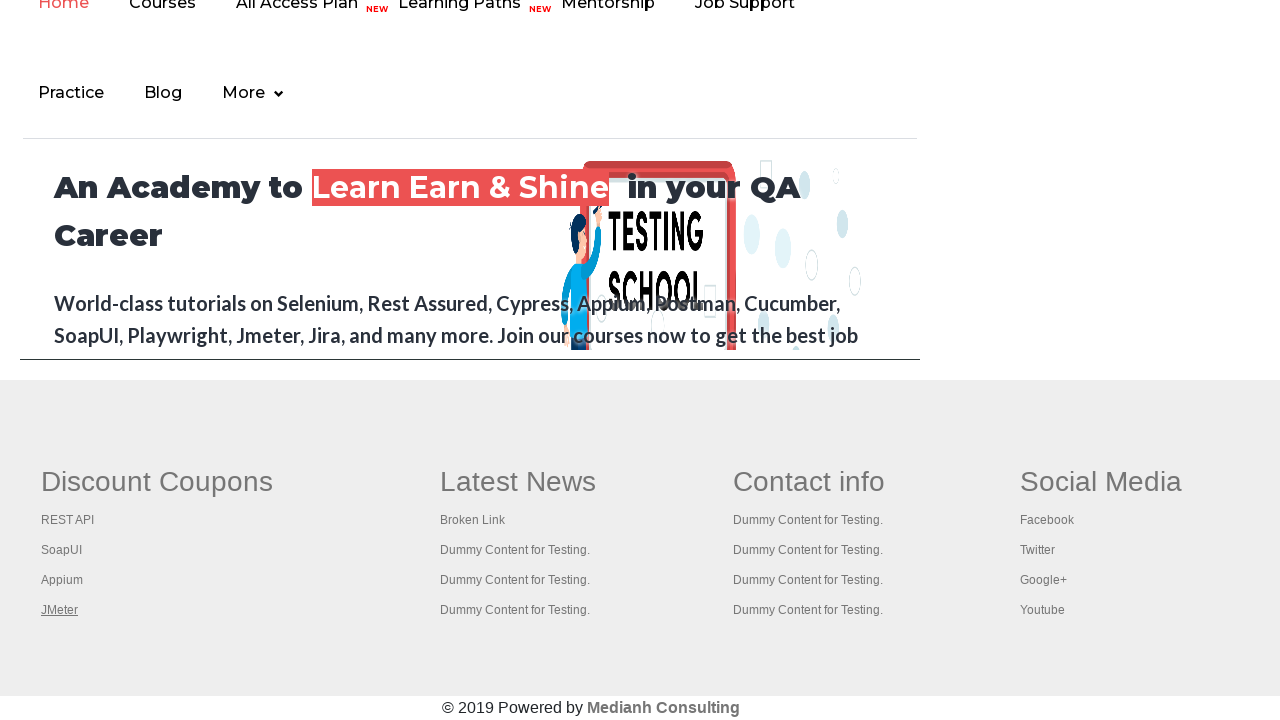

Brought tab to front
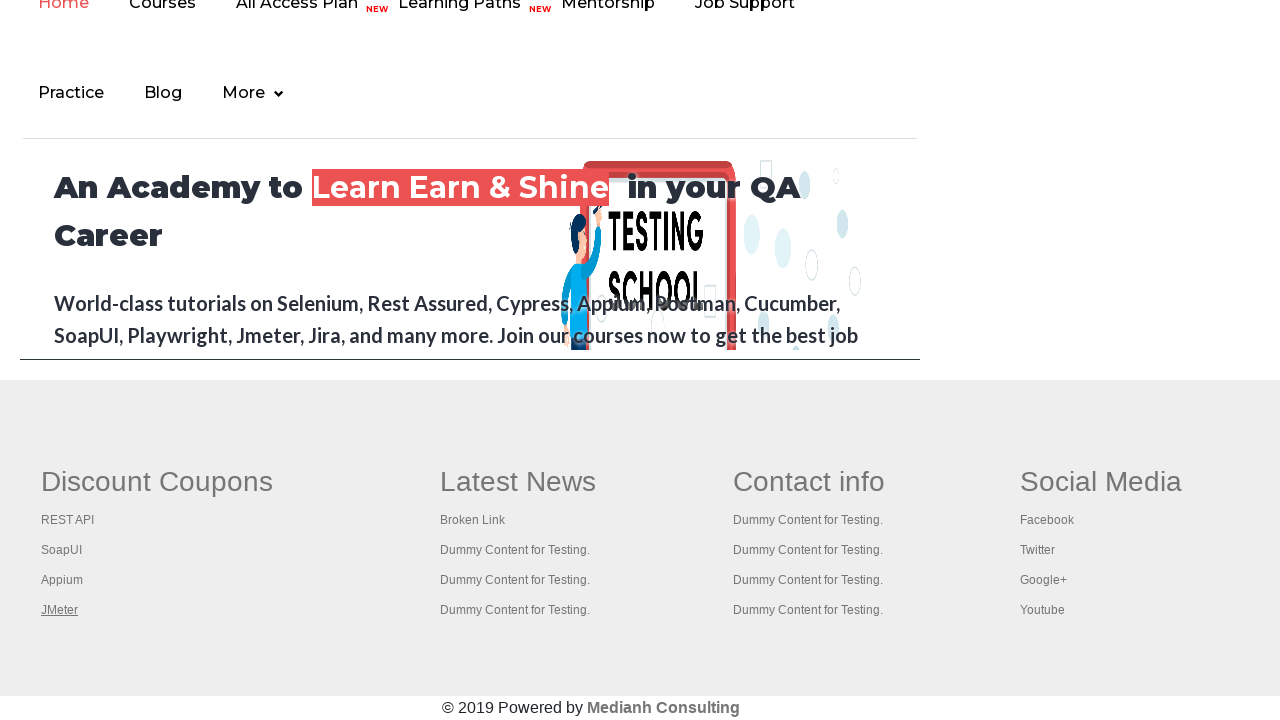

Waited for tab to load (domcontentloaded state)
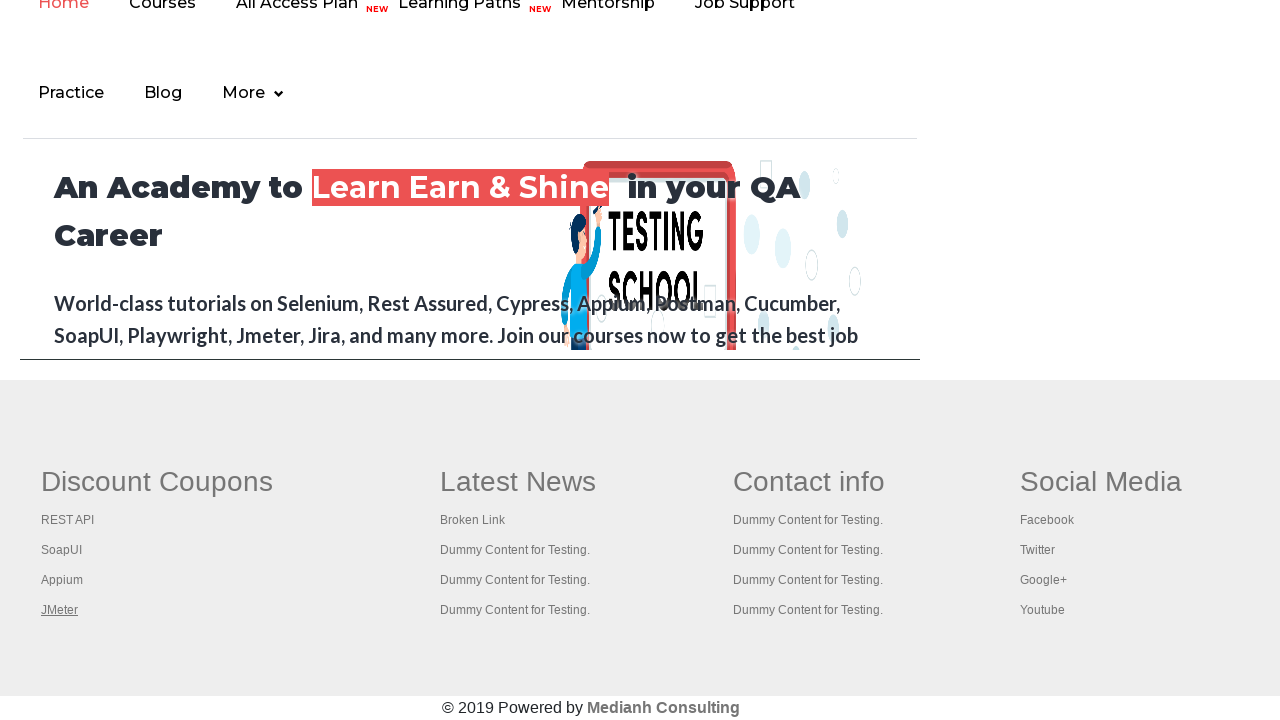

Brought tab to front
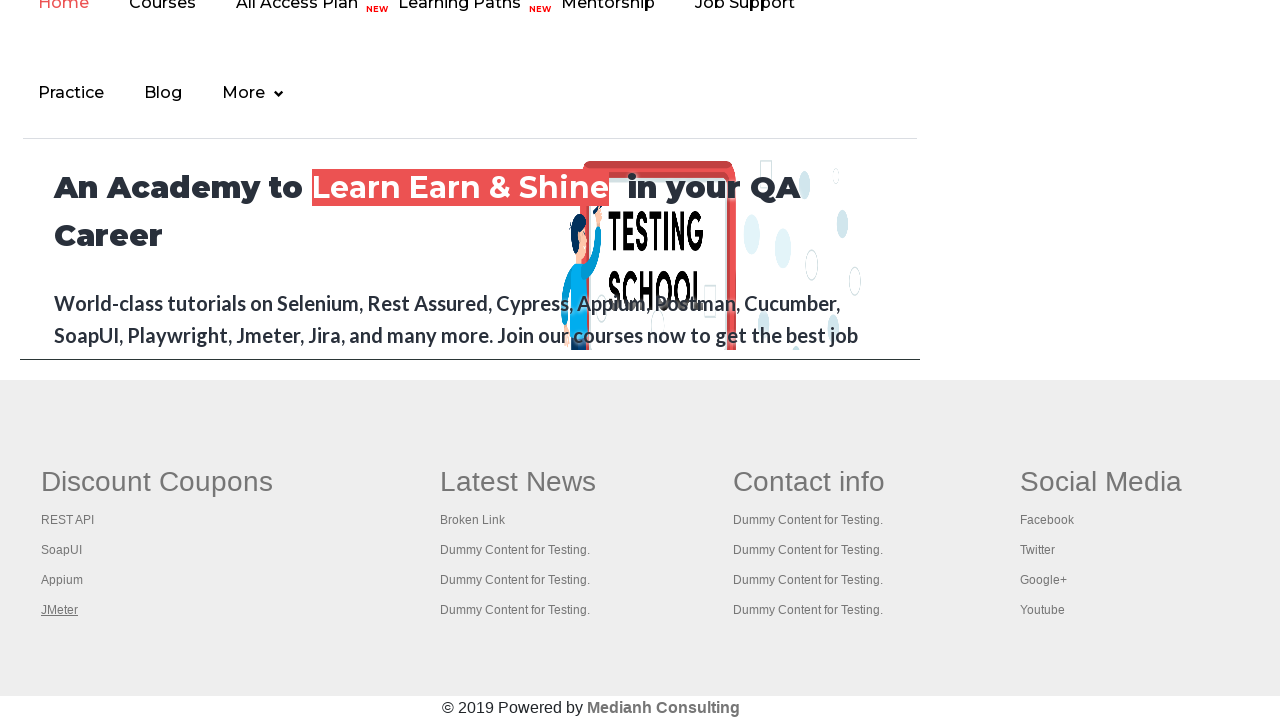

Waited for tab to load (domcontentloaded state)
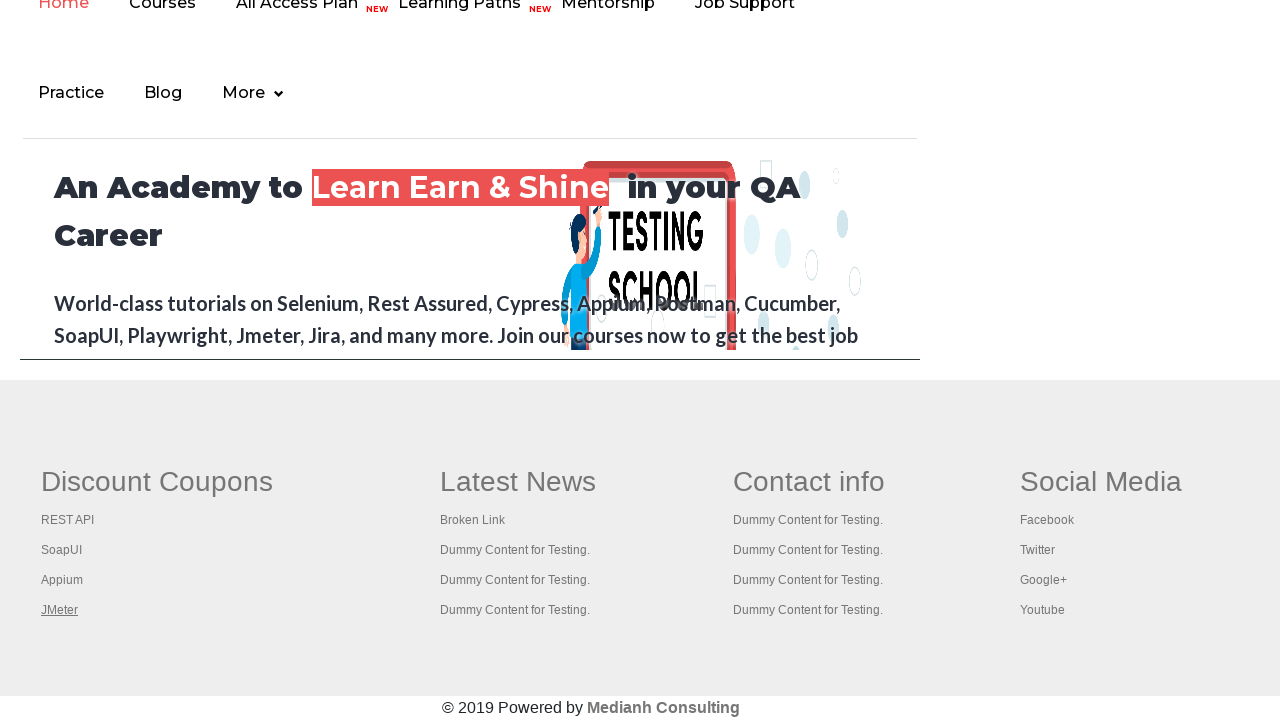

Brought tab to front
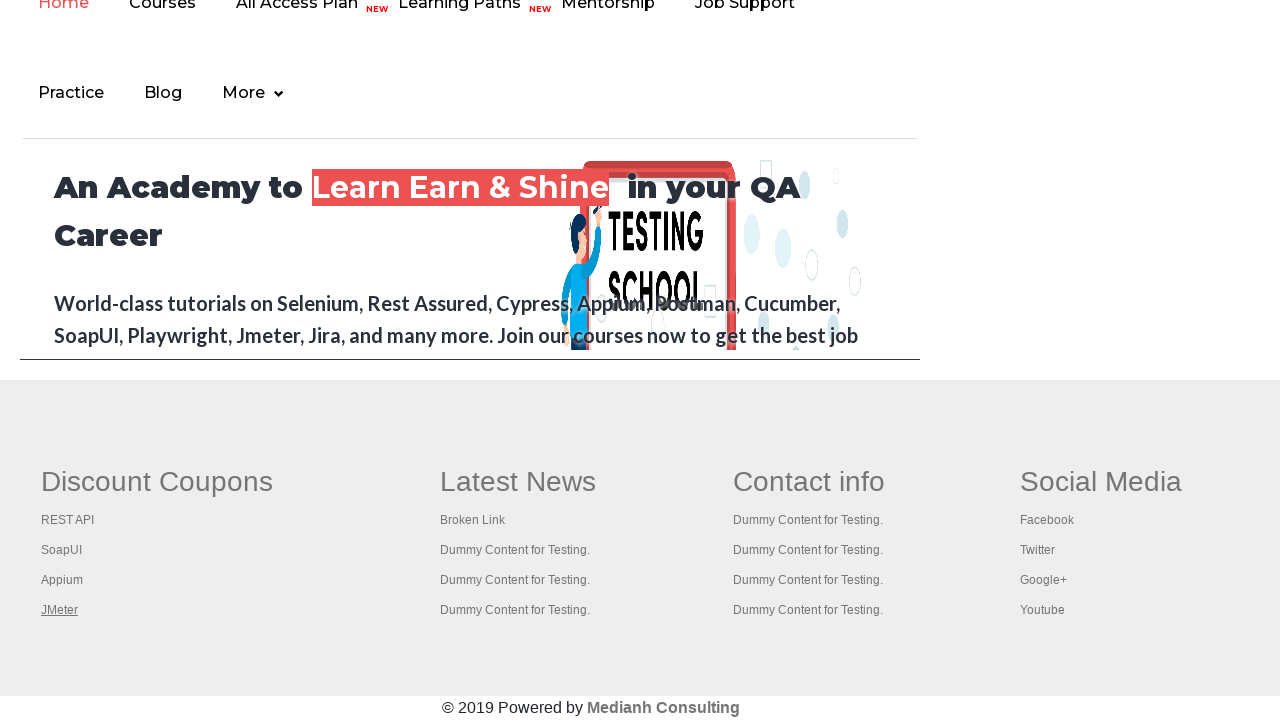

Waited for tab to load (domcontentloaded state)
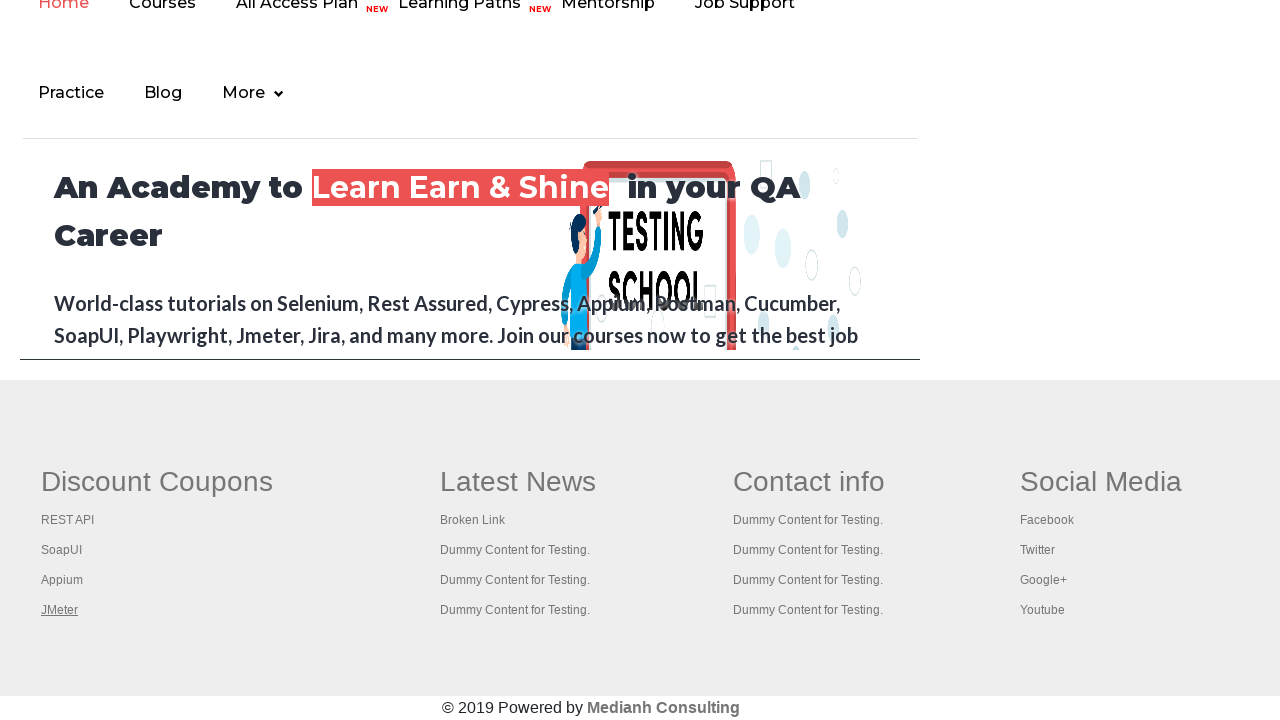

Brought tab to front
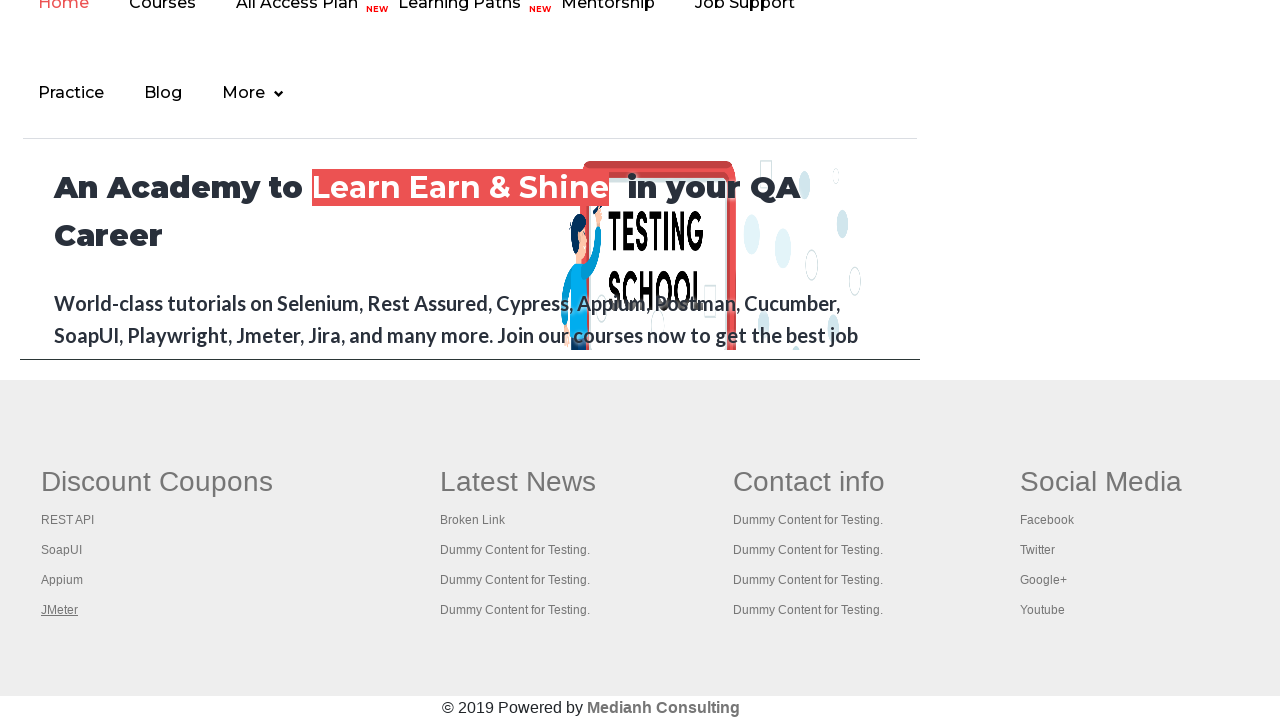

Waited for tab to load (domcontentloaded state)
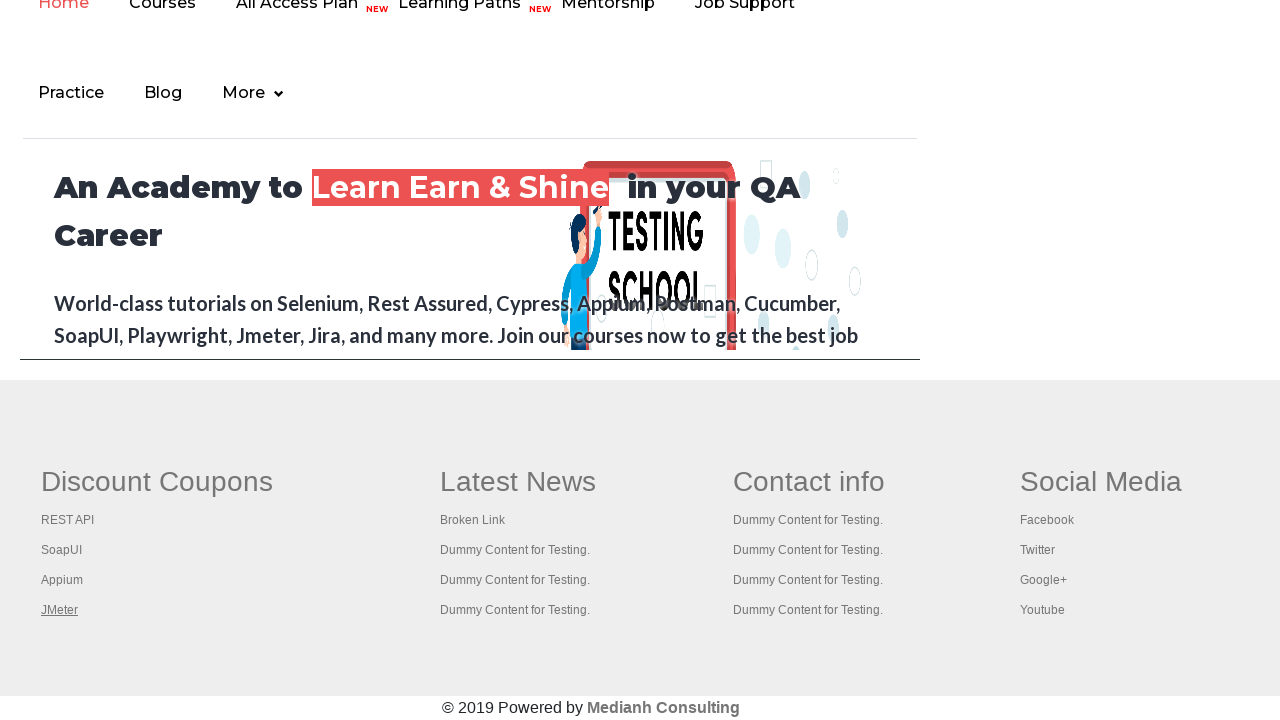

Brought tab to front
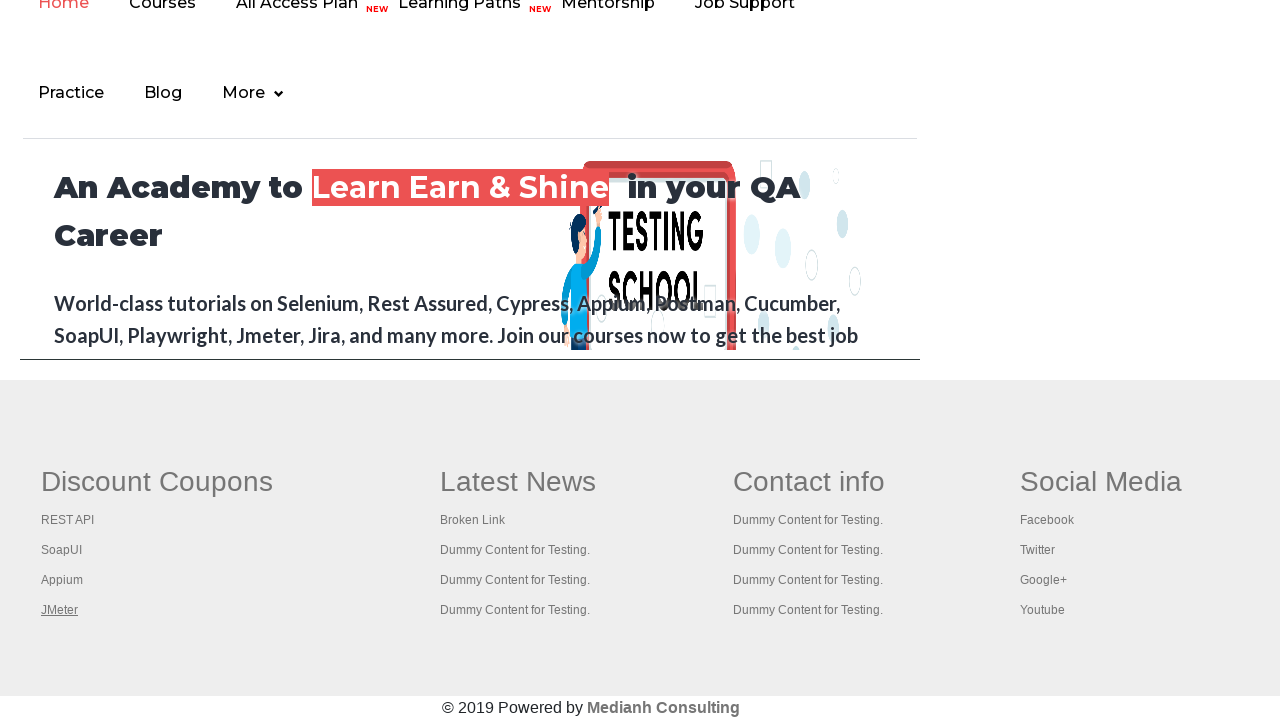

Waited for tab to load (domcontentloaded state)
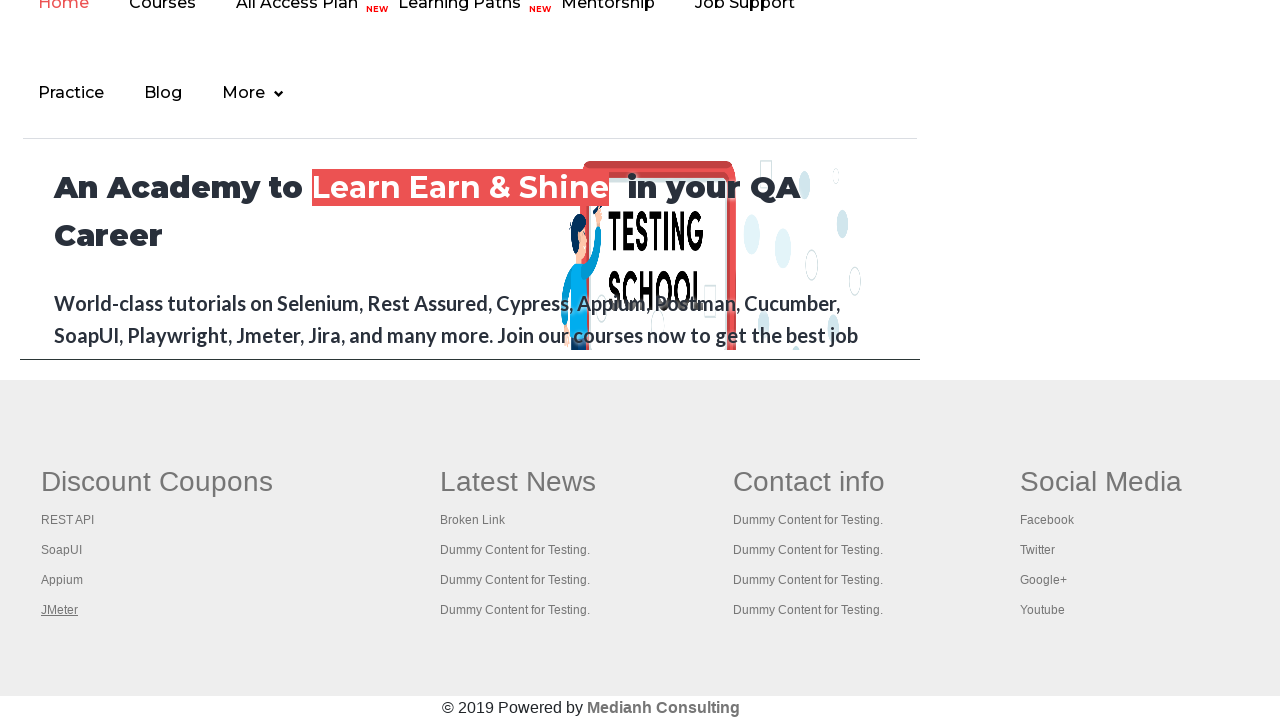

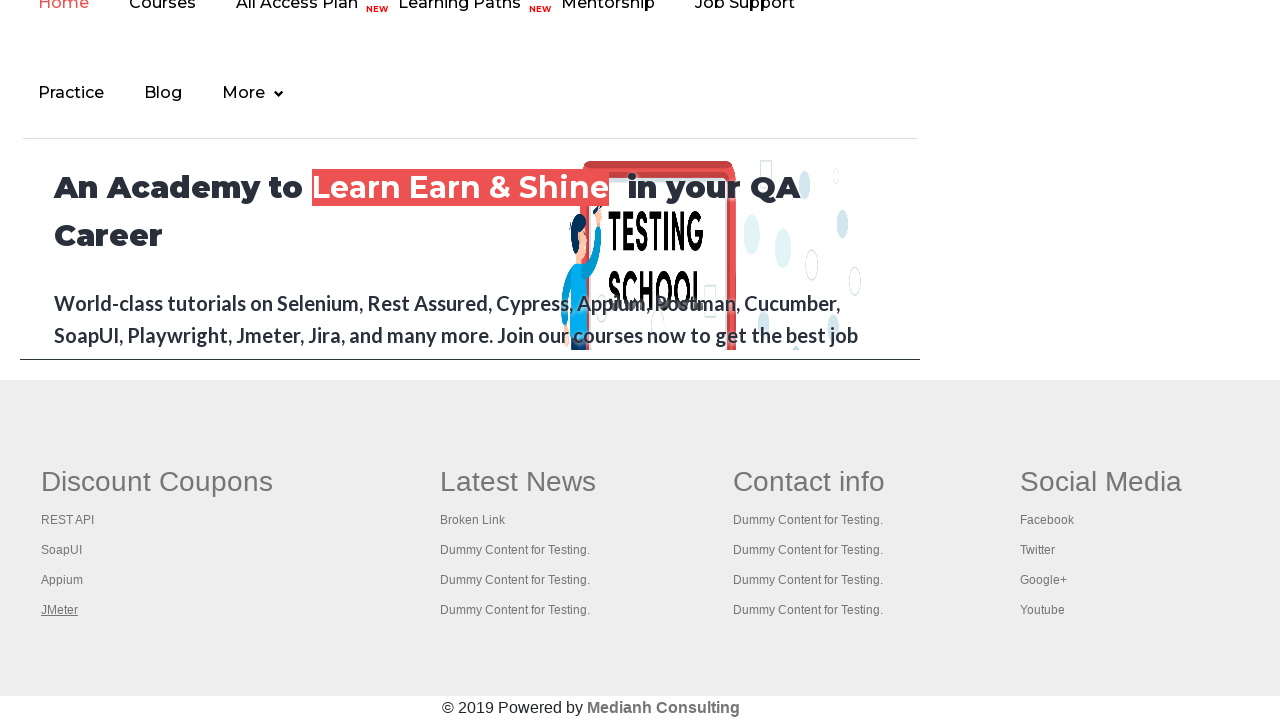